Opens a YouTube playlist page, maximizes the browser window, waits, then minimizes the window to test basic browser window manipulation.

Starting URL: https://www.youtube.com/playlist?list=PLhW3qG5bs-L_s9HdC5zNshE5Ti8jABwlU

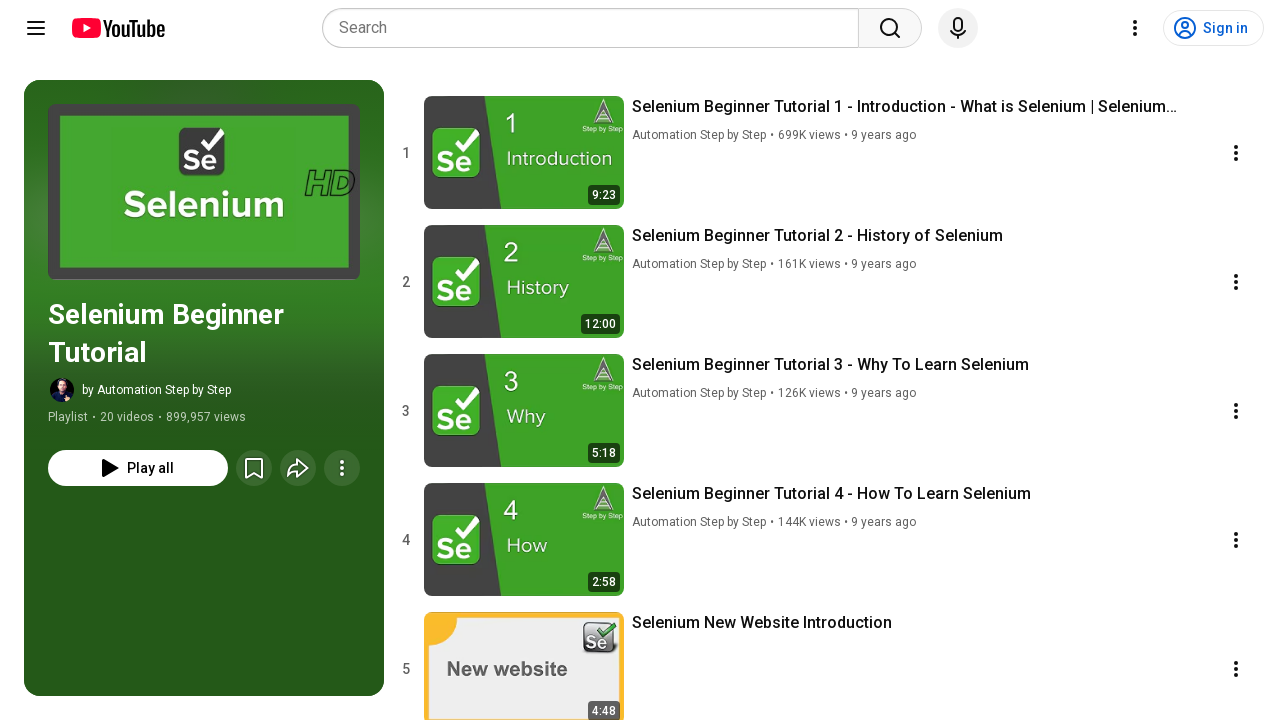

Navigated to YouTube playlist page
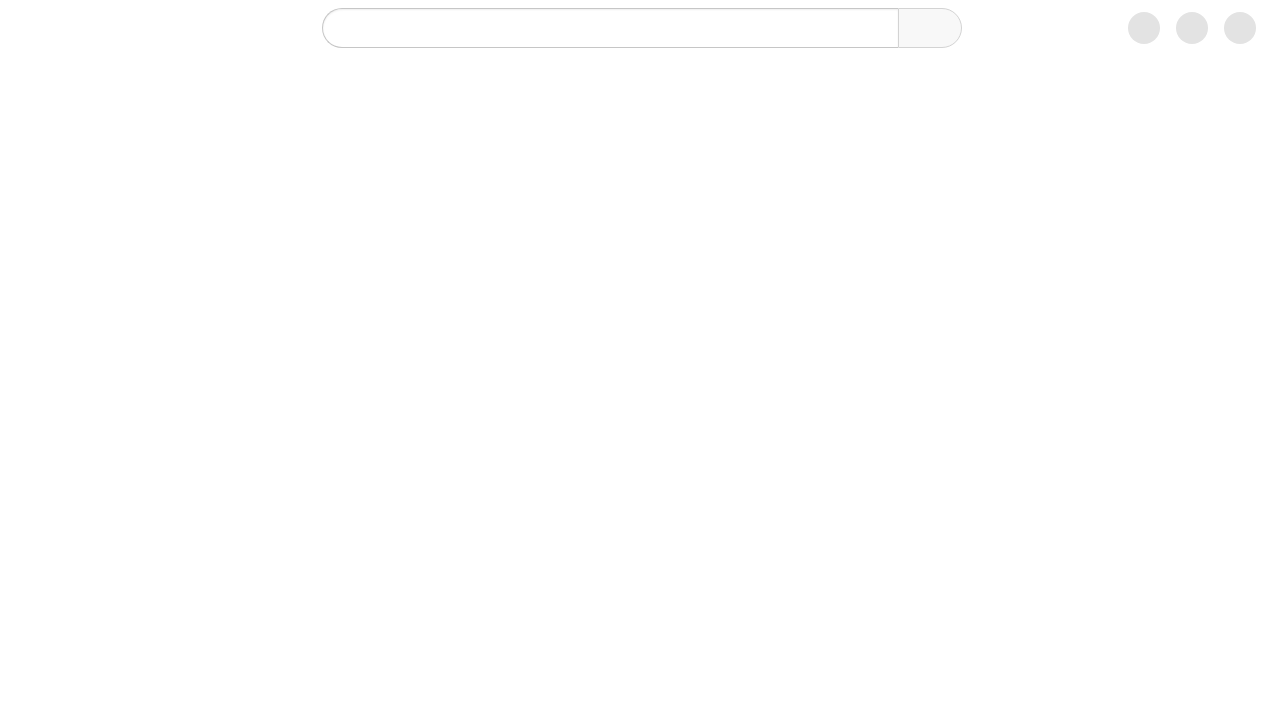

Maximized browser window to 1920x1080
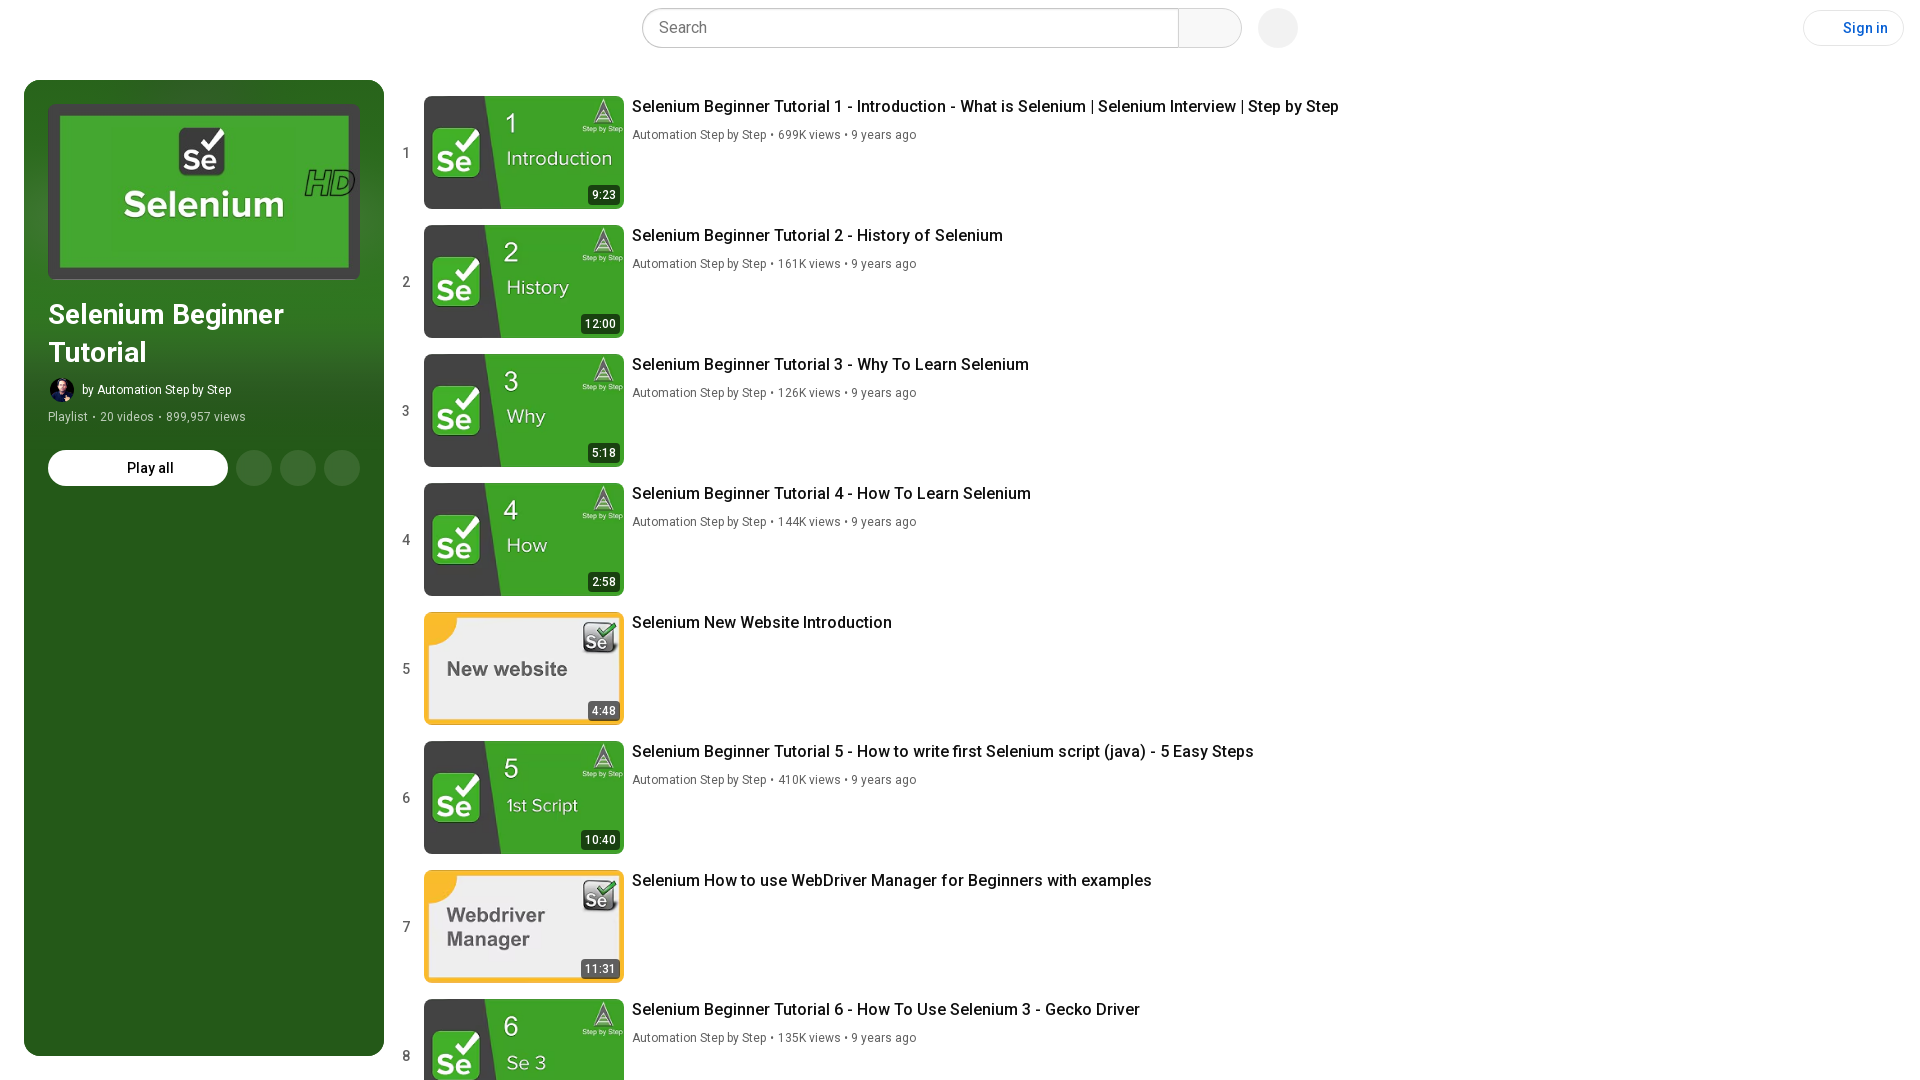

Page fully loaded
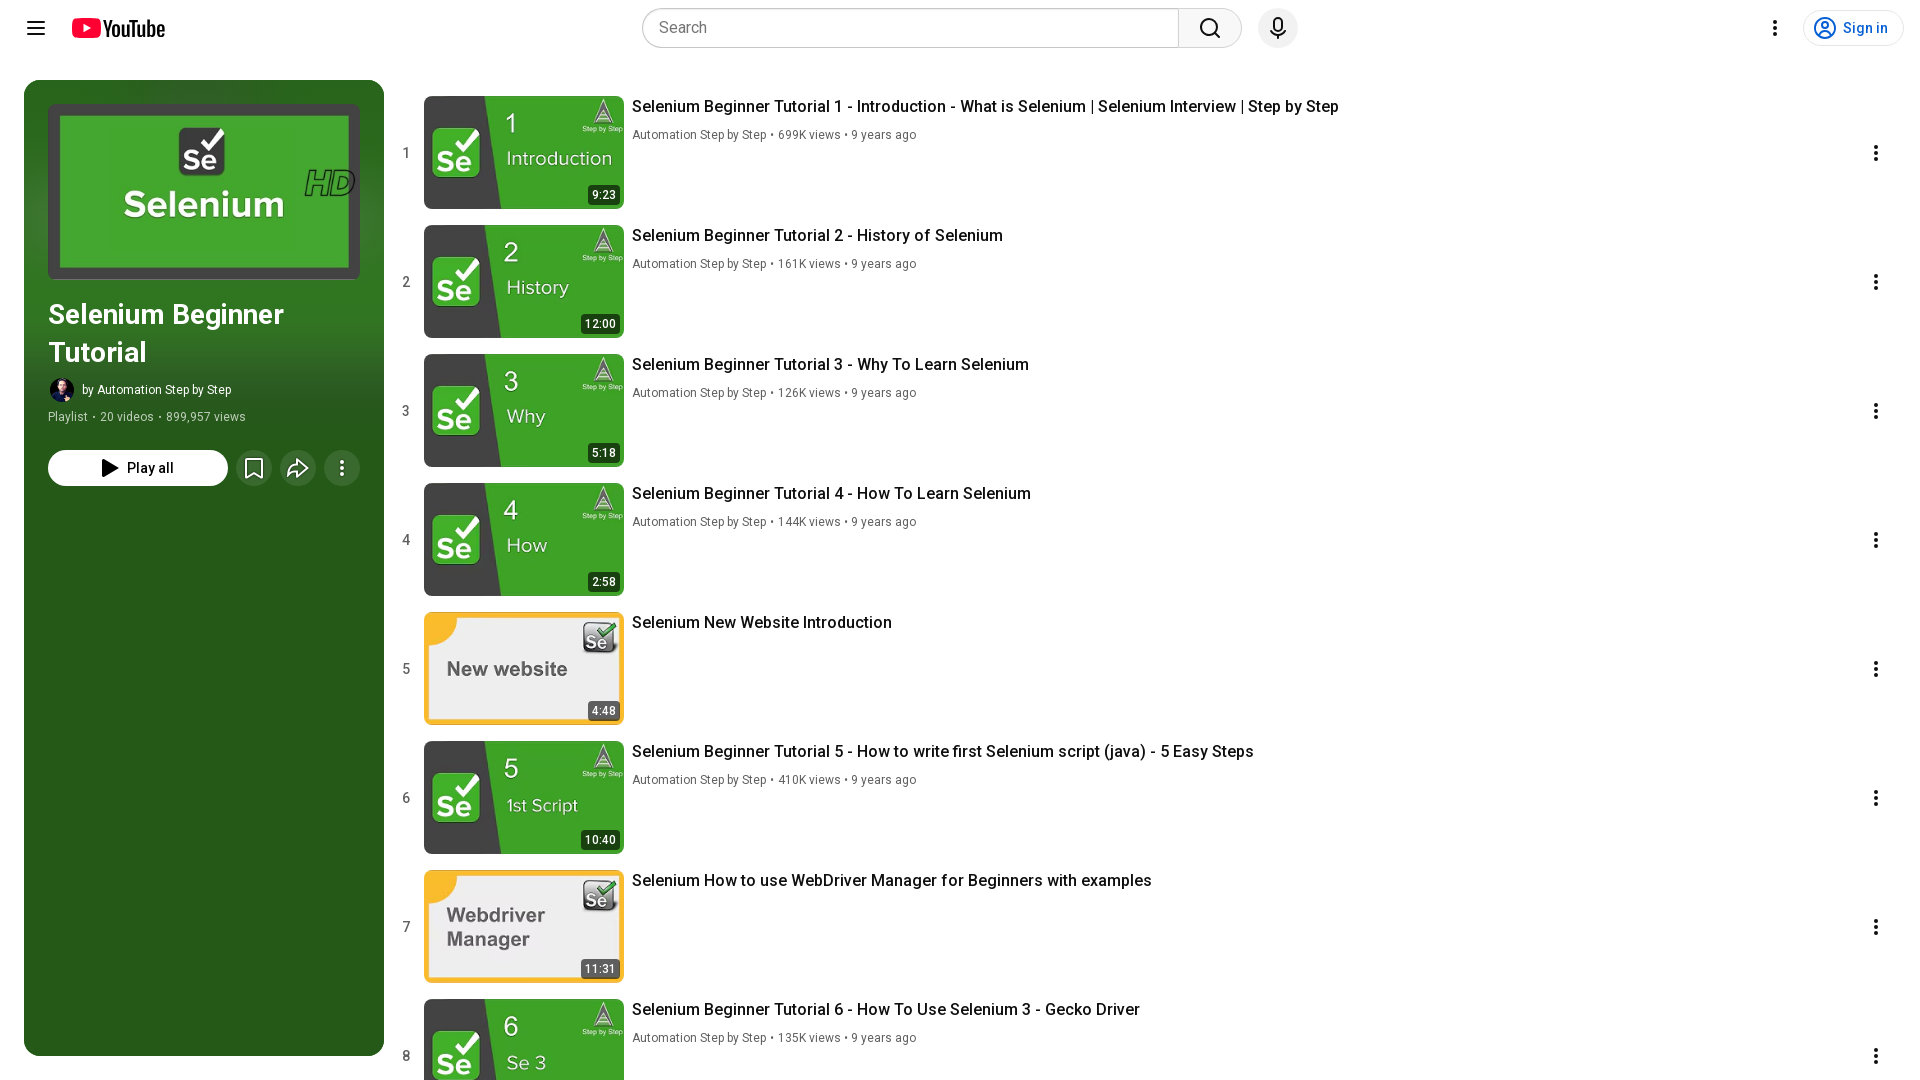

Waited 5 seconds for demonstration
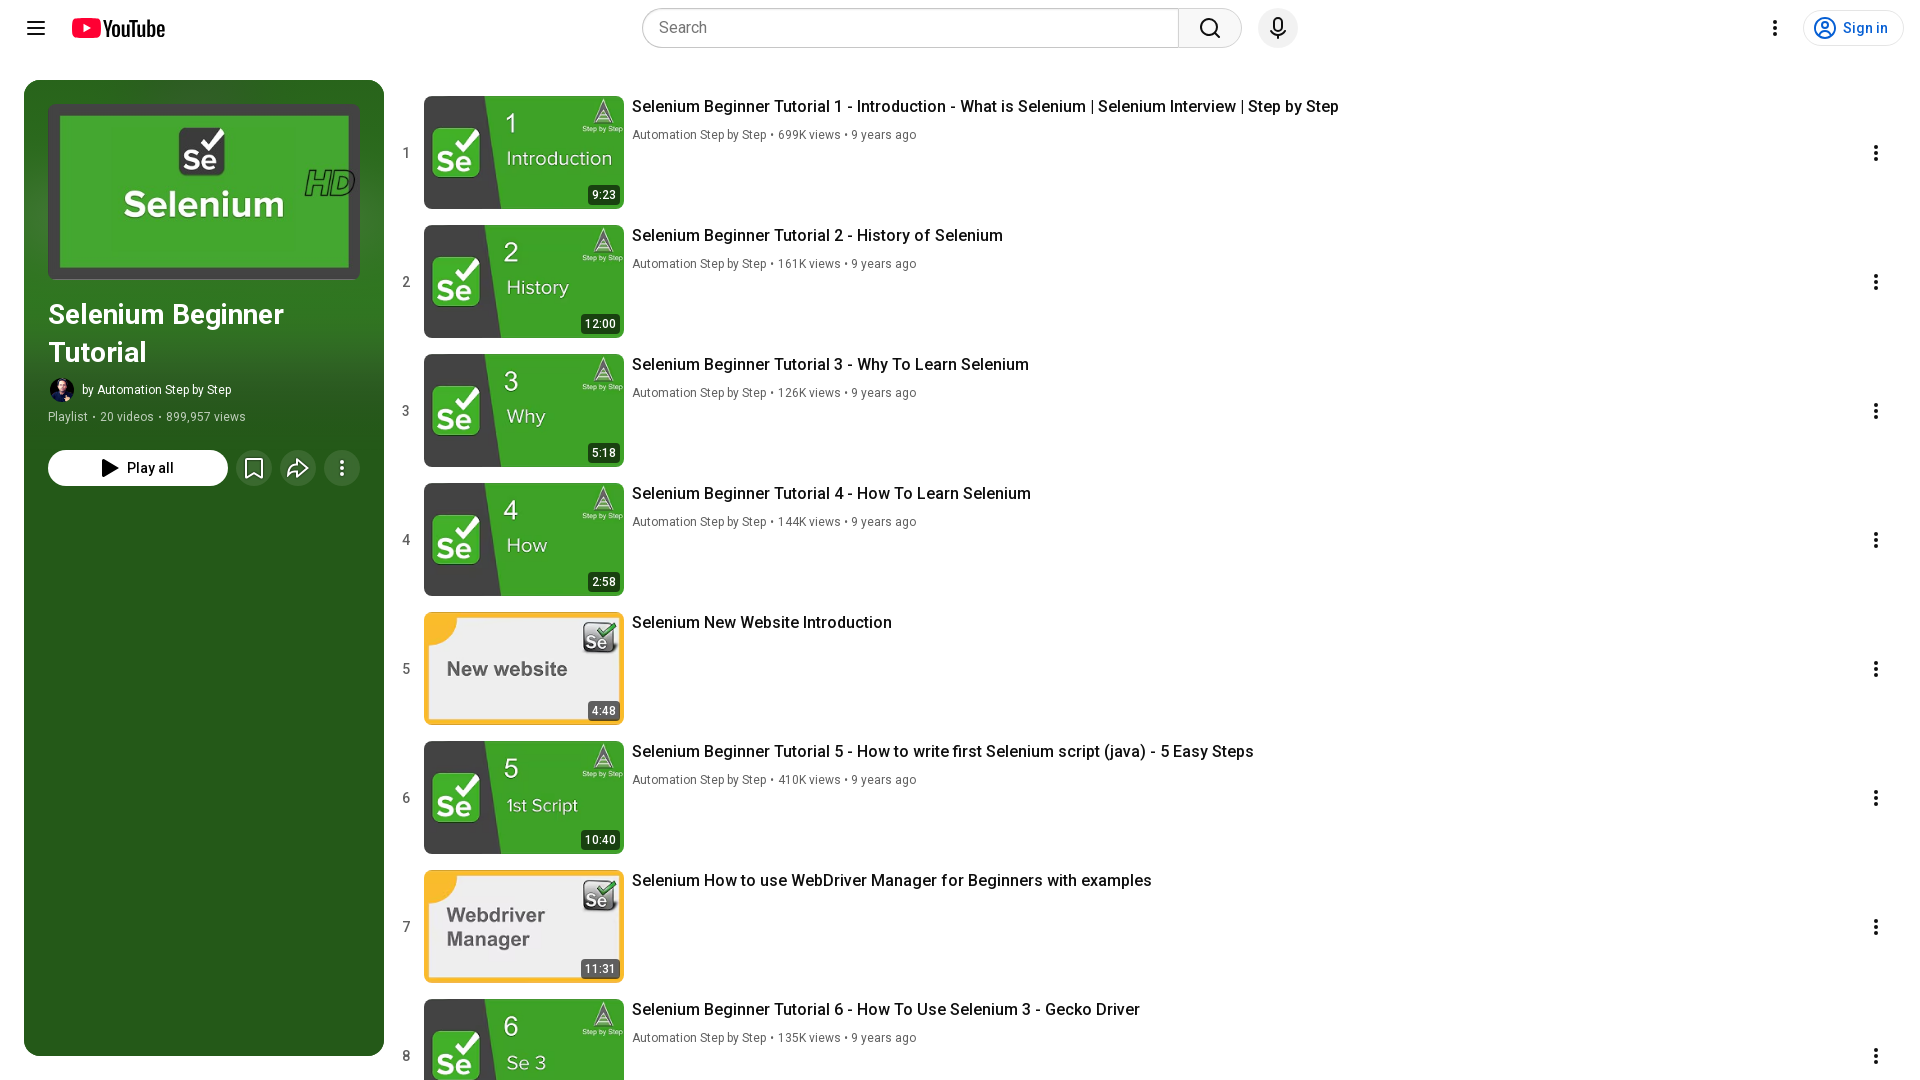

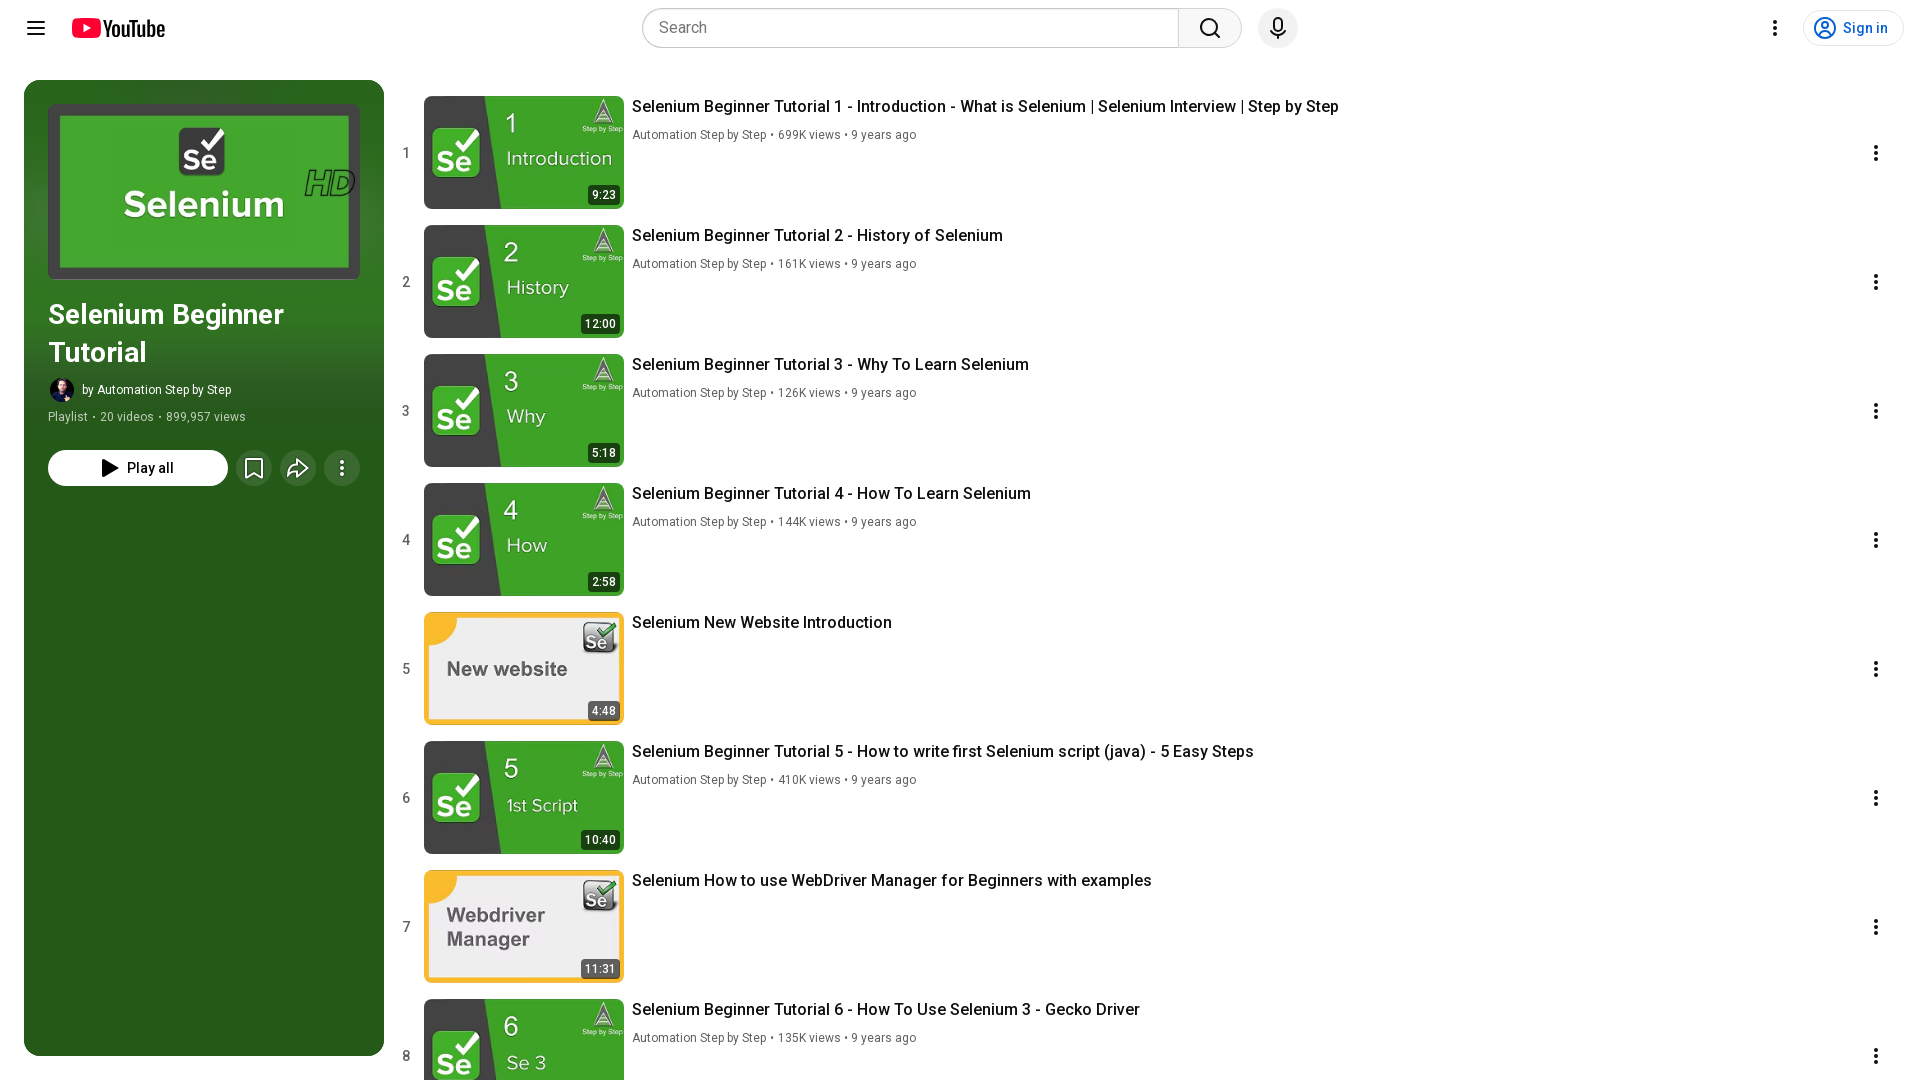